Tests file upload functionality by selecting a file and submitting the upload form

Starting URL: https://the-internet.herokuapp.com/upload

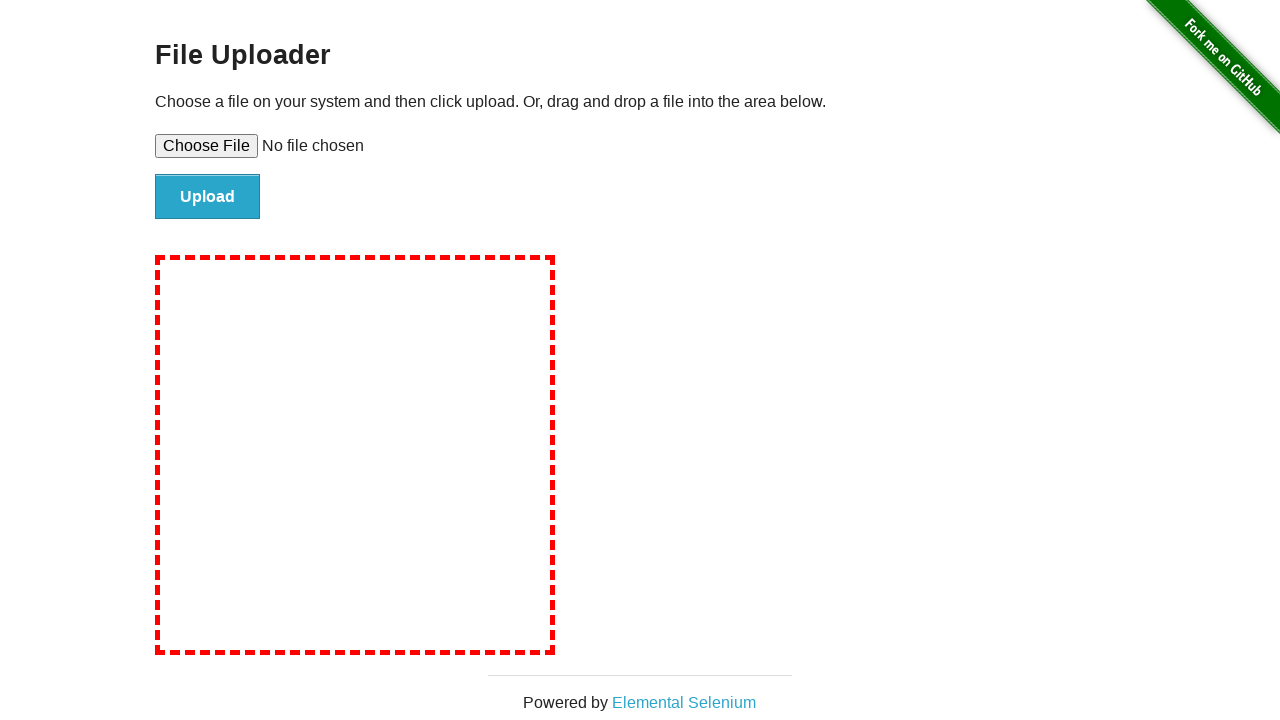

Selected test file for upload
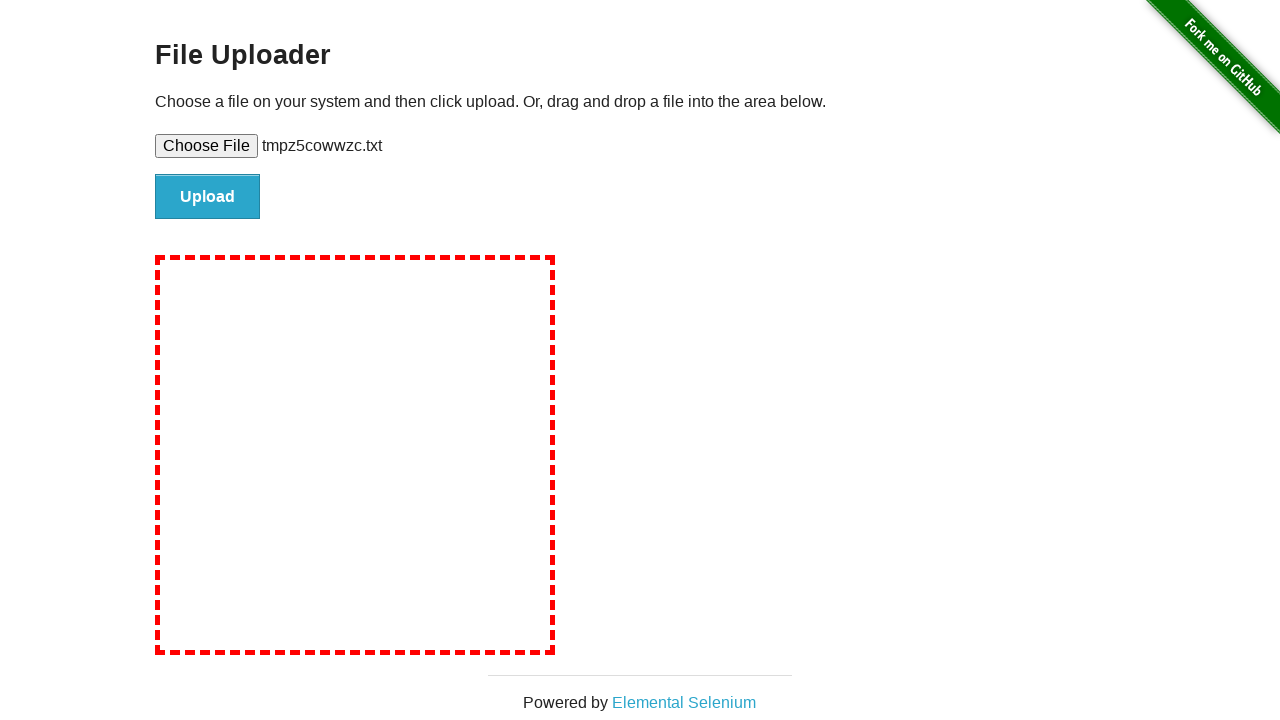

Clicked upload/submit button at (208, 197) on #file-submit
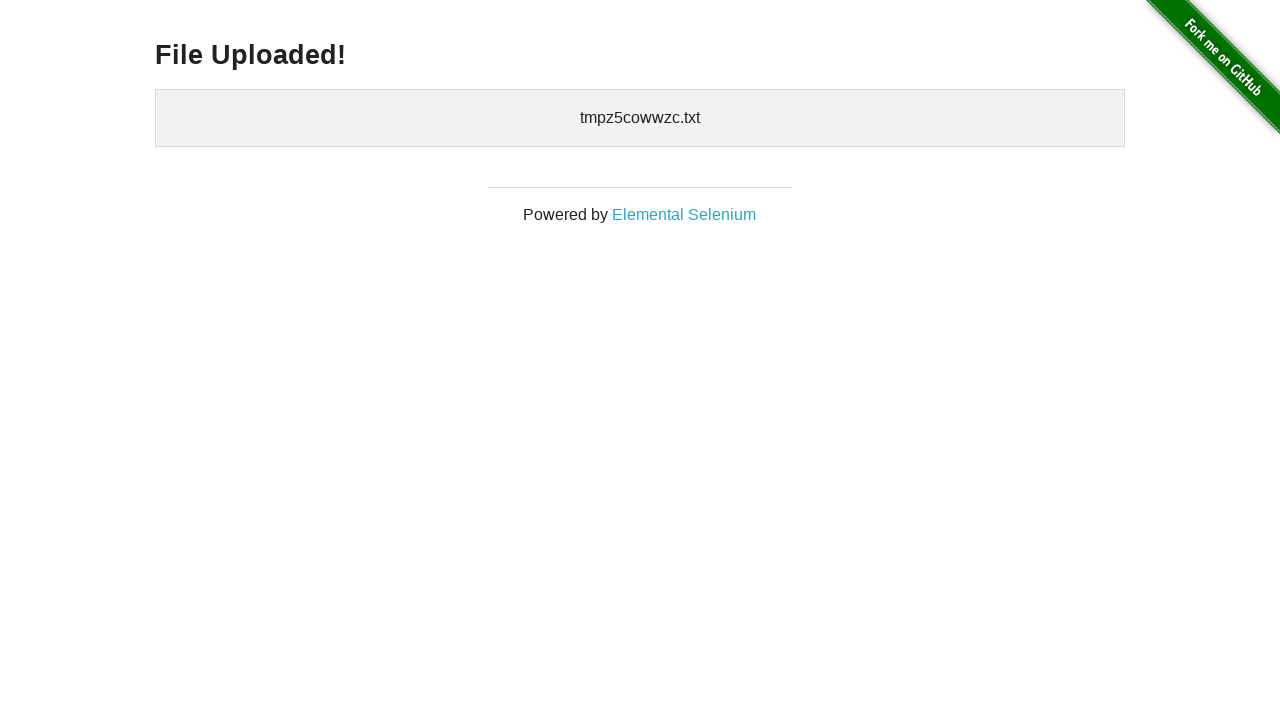

File upload completed and confirmation page loaded
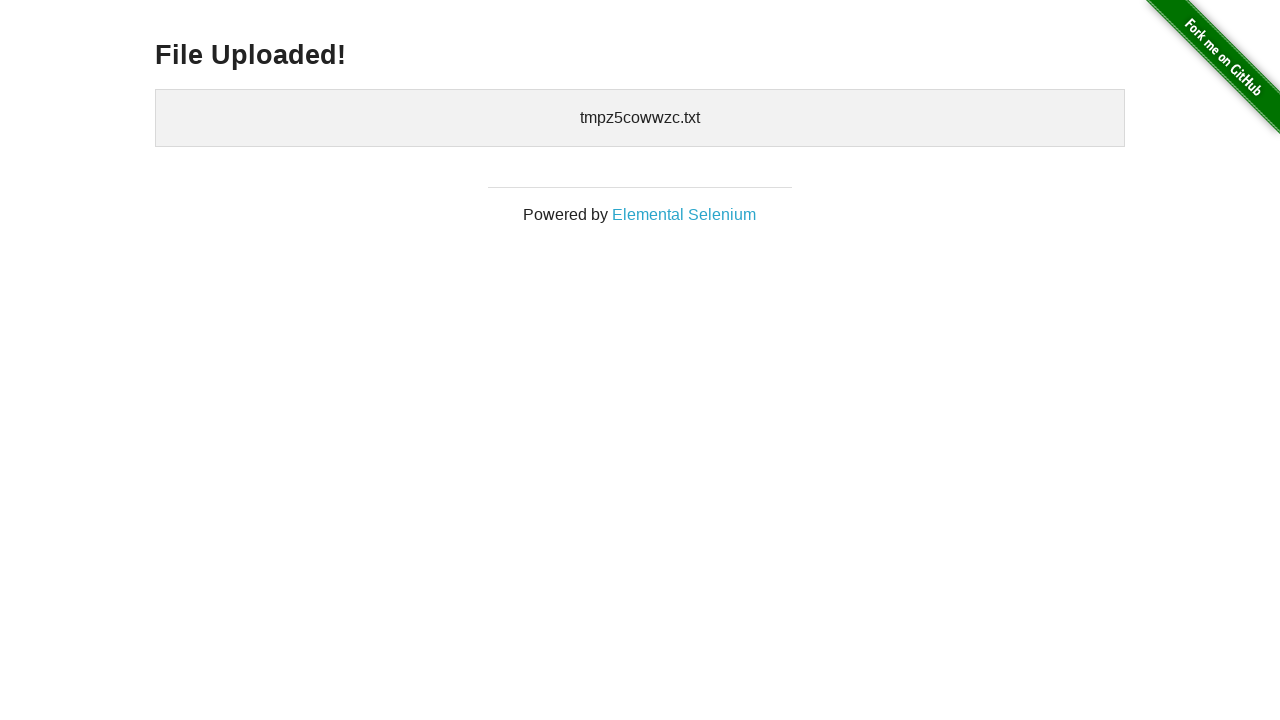

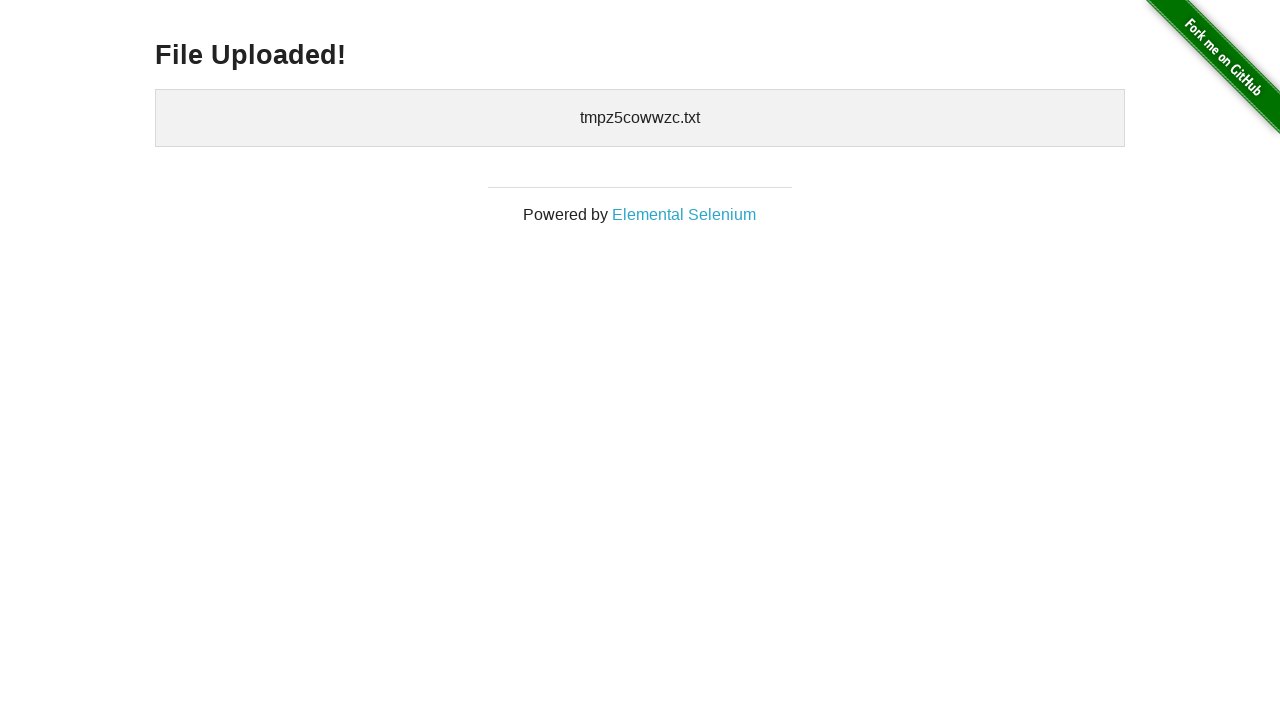